Tests dropdown selection by selecting year, month, and day values from respective dropdowns

Starting URL: https://testcenter.techproeducation.com/index.php?page=dropdown

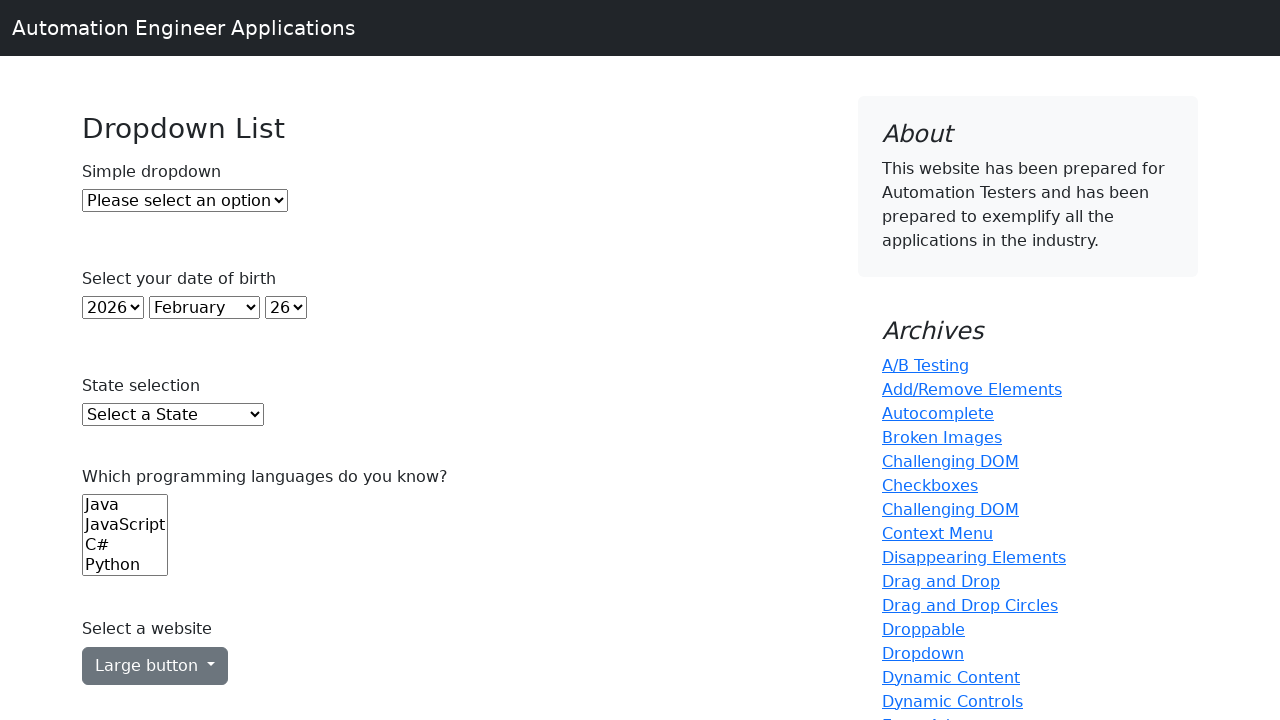

Selected year 2000 from year dropdown on select#year
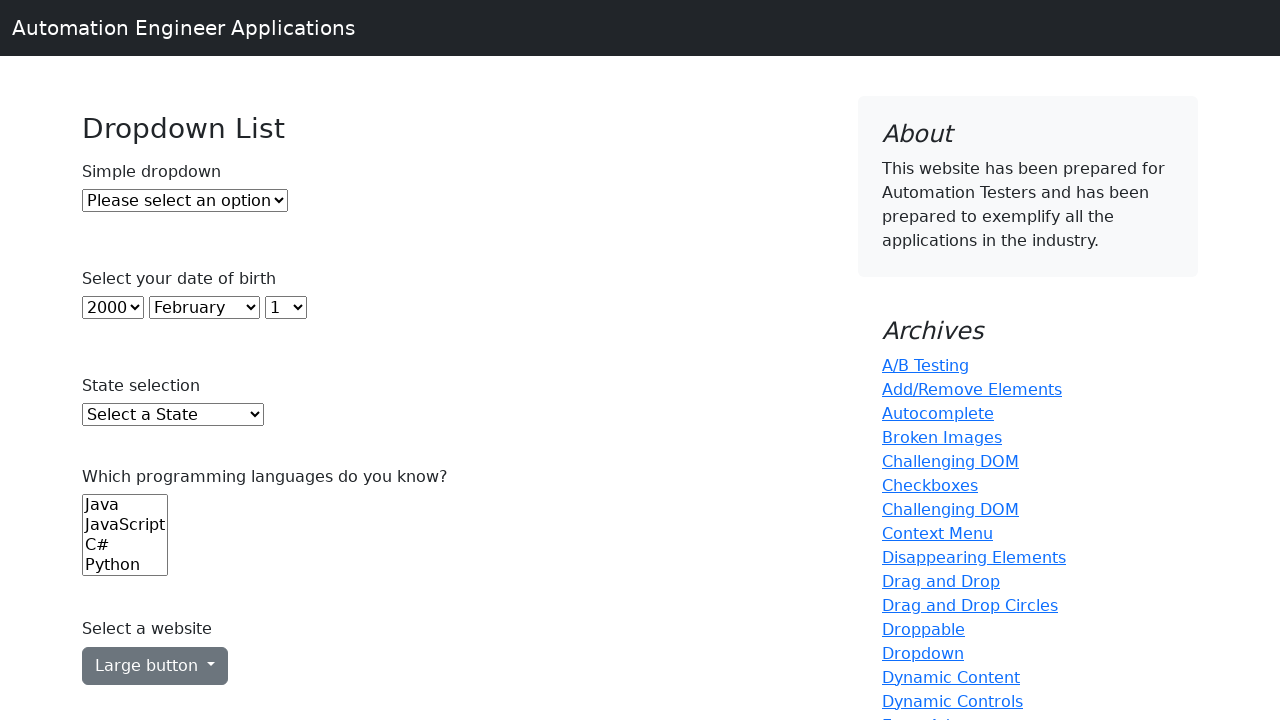

Selected January from month dropdown on select#month
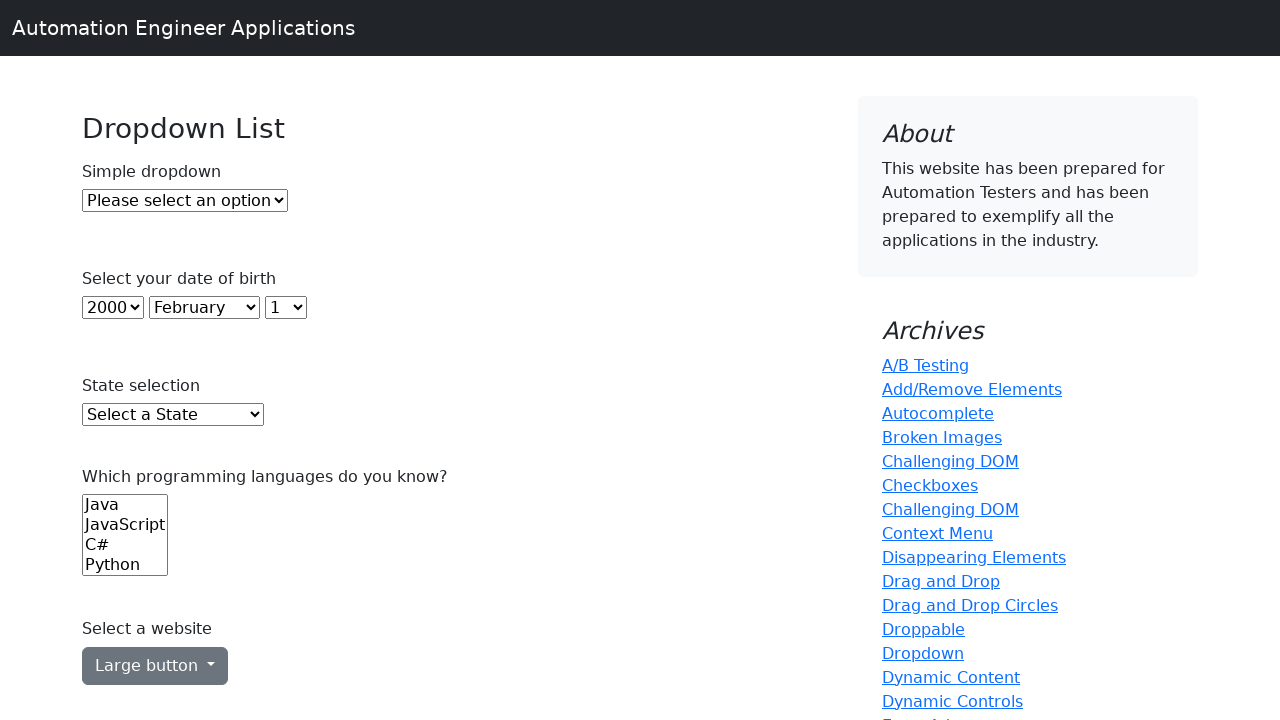

Selected 10th day from day dropdown on select#day
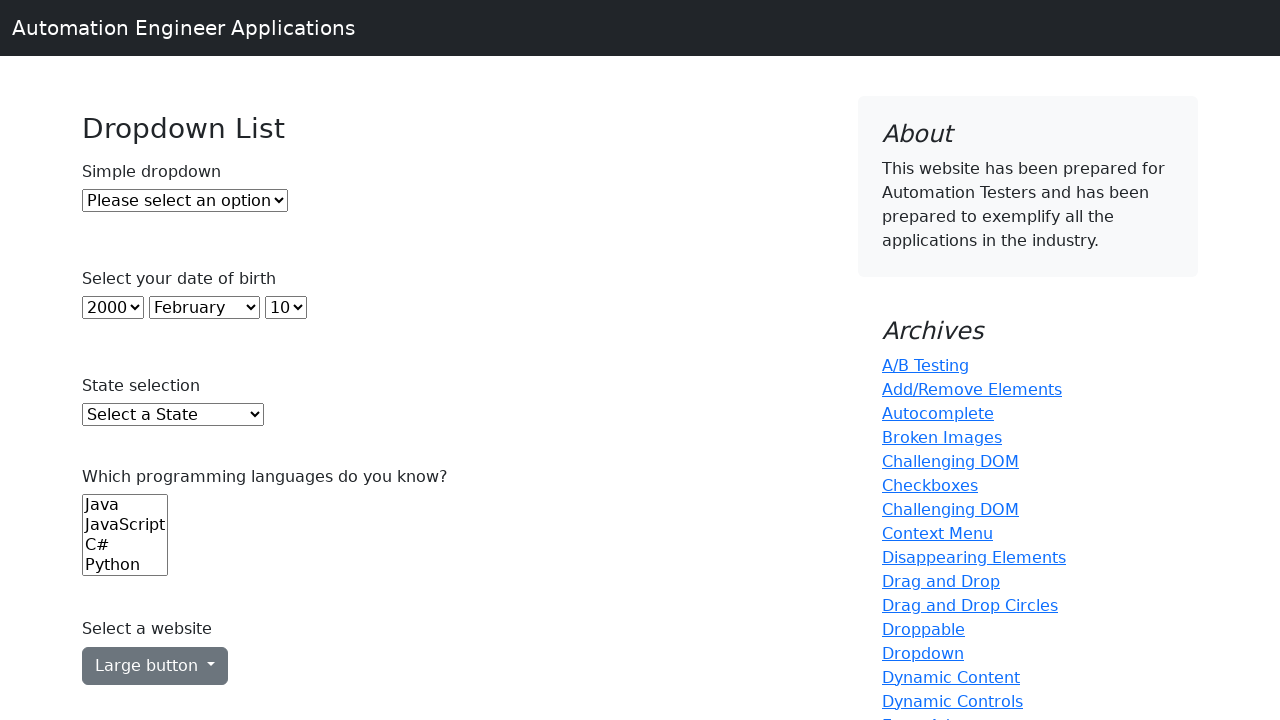

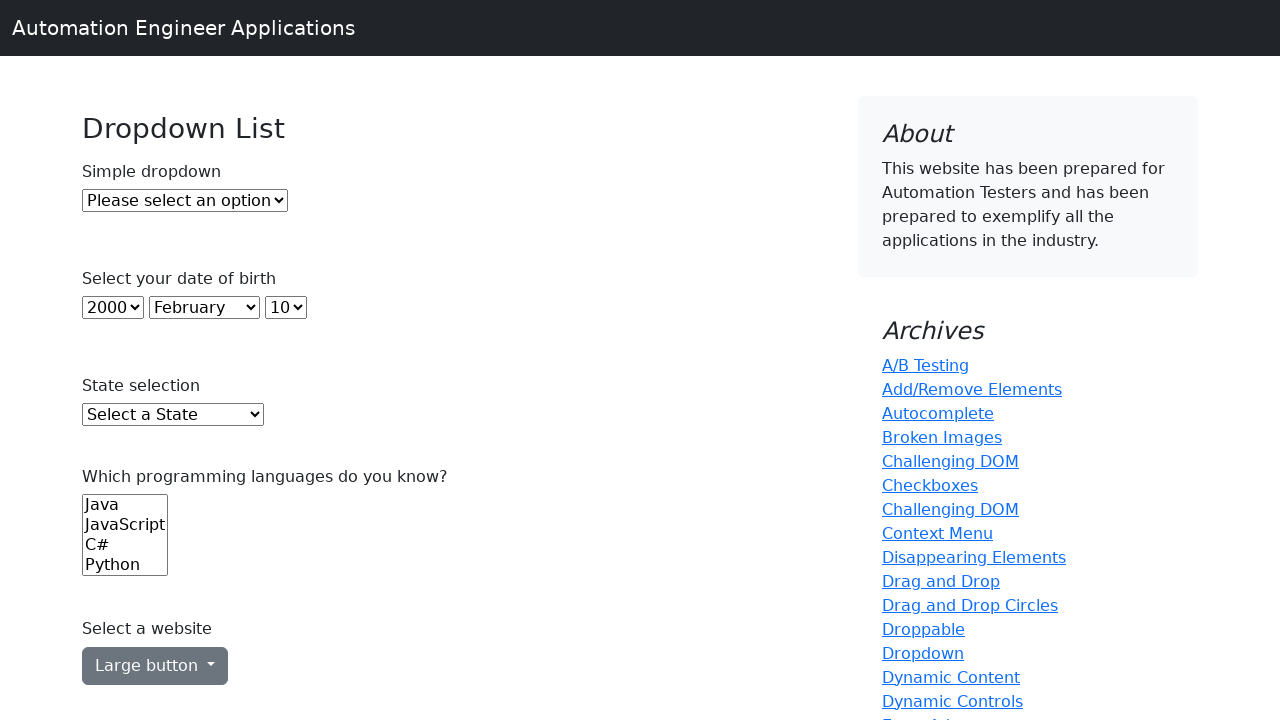